Tests that edits are cancelled when pressing Escape key

Starting URL: https://demo.playwright.dev/todomvc

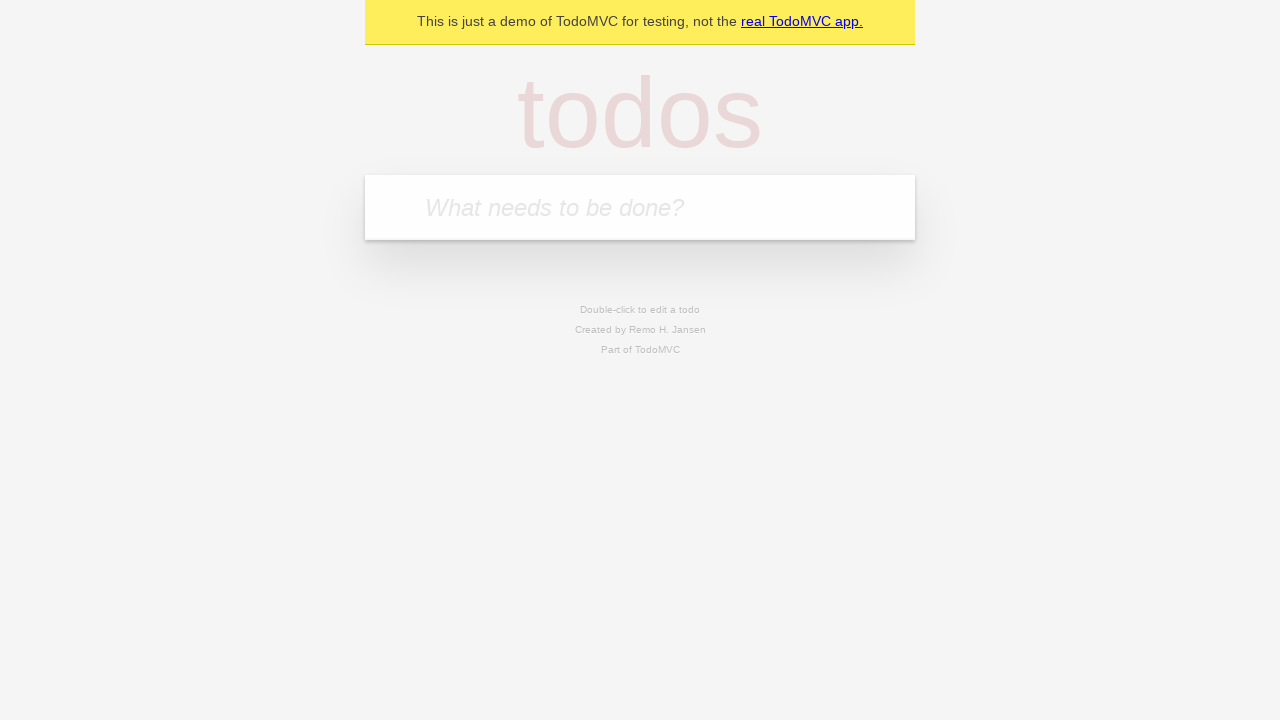

Filled todo input with 'buy some cheese' on internal:attr=[placeholder="What needs to be done?"i]
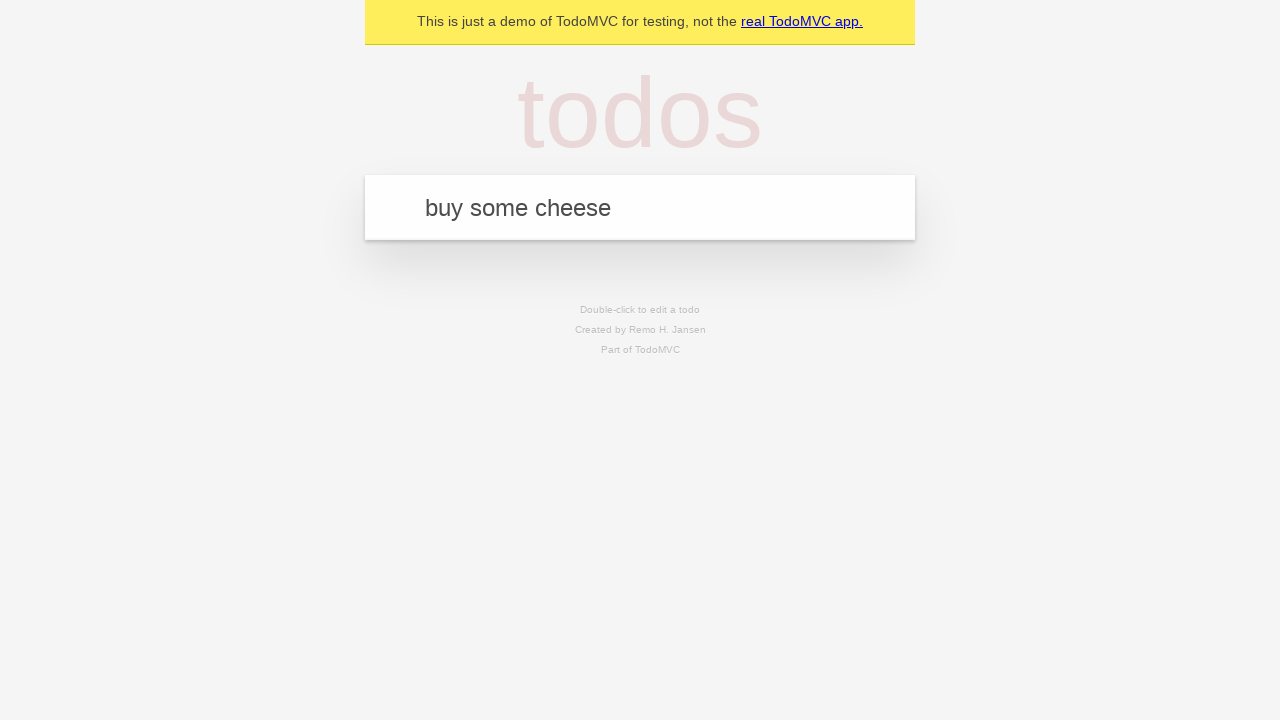

Pressed Enter to create first todo on internal:attr=[placeholder="What needs to be done?"i]
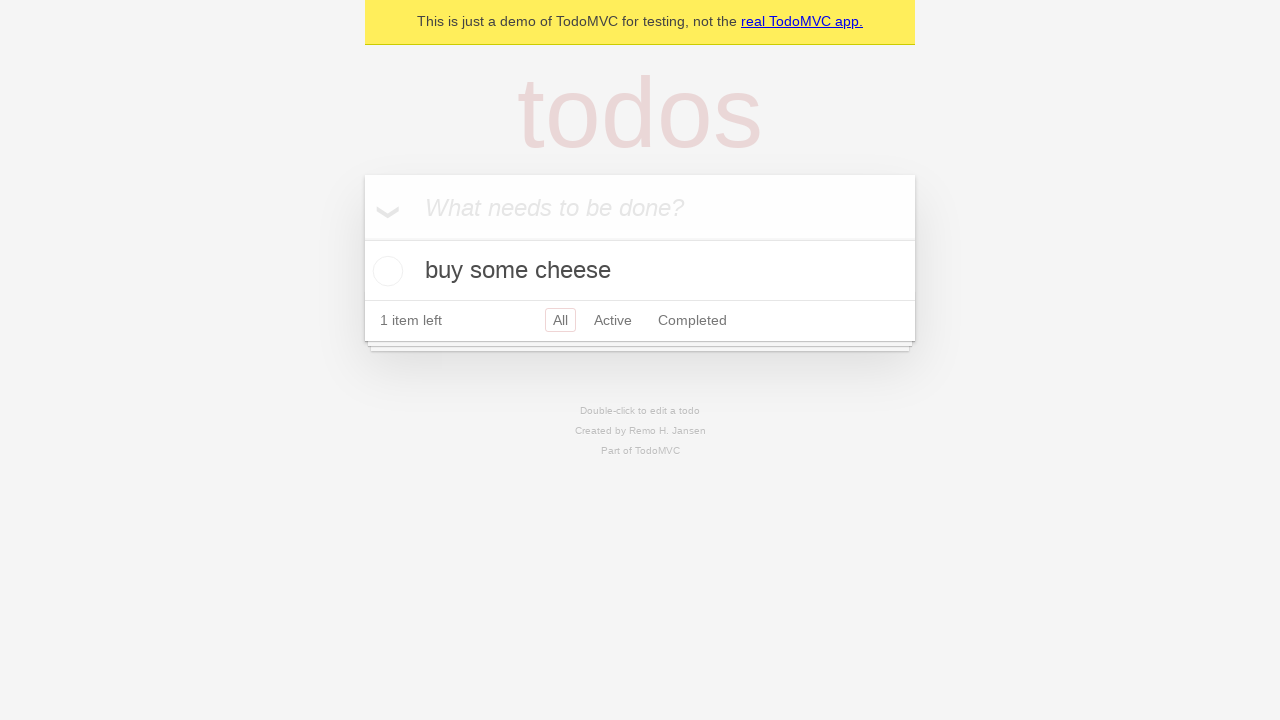

Filled todo input with 'feed the cat' on internal:attr=[placeholder="What needs to be done?"i]
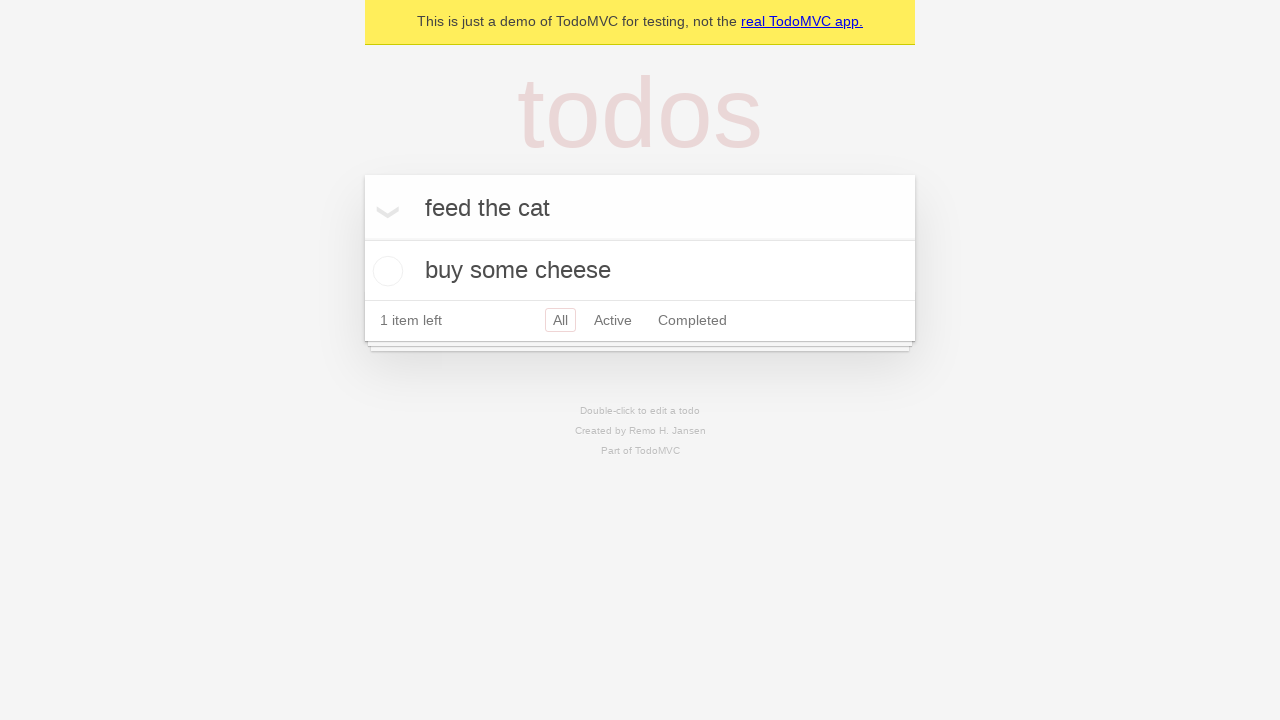

Pressed Enter to create second todo on internal:attr=[placeholder="What needs to be done?"i]
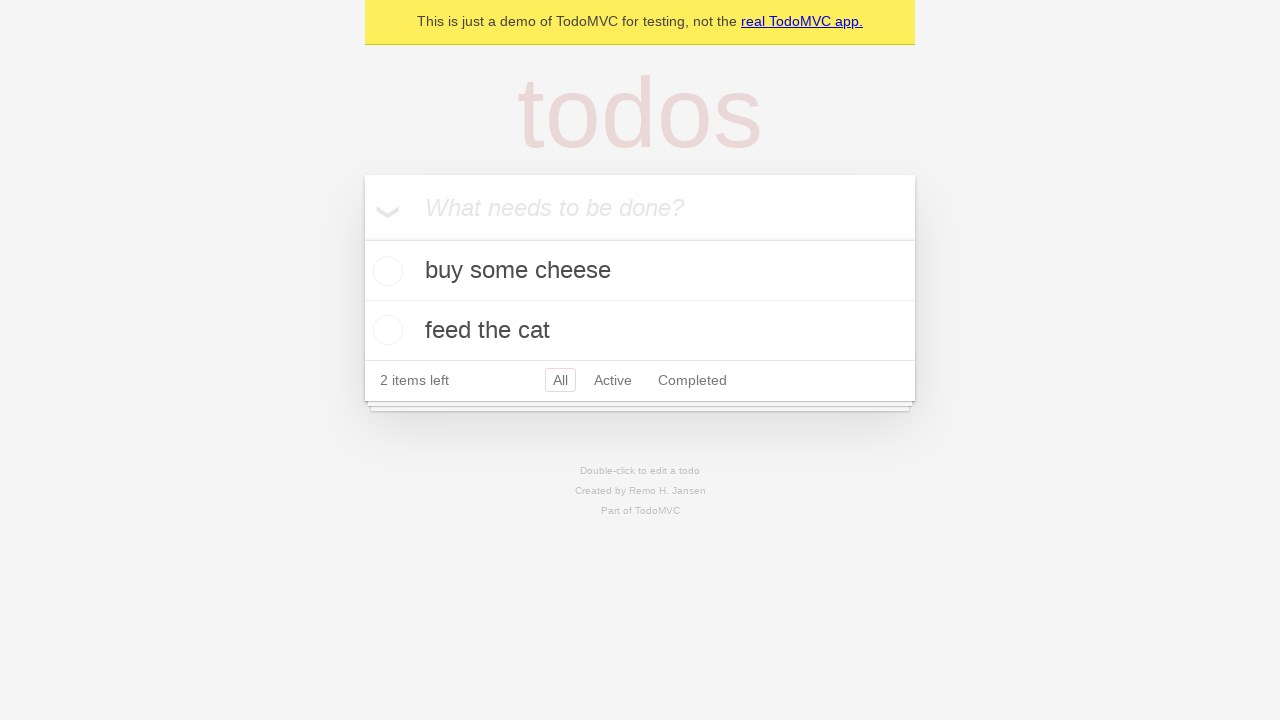

Filled todo input with 'book a doctors appointment' on internal:attr=[placeholder="What needs to be done?"i]
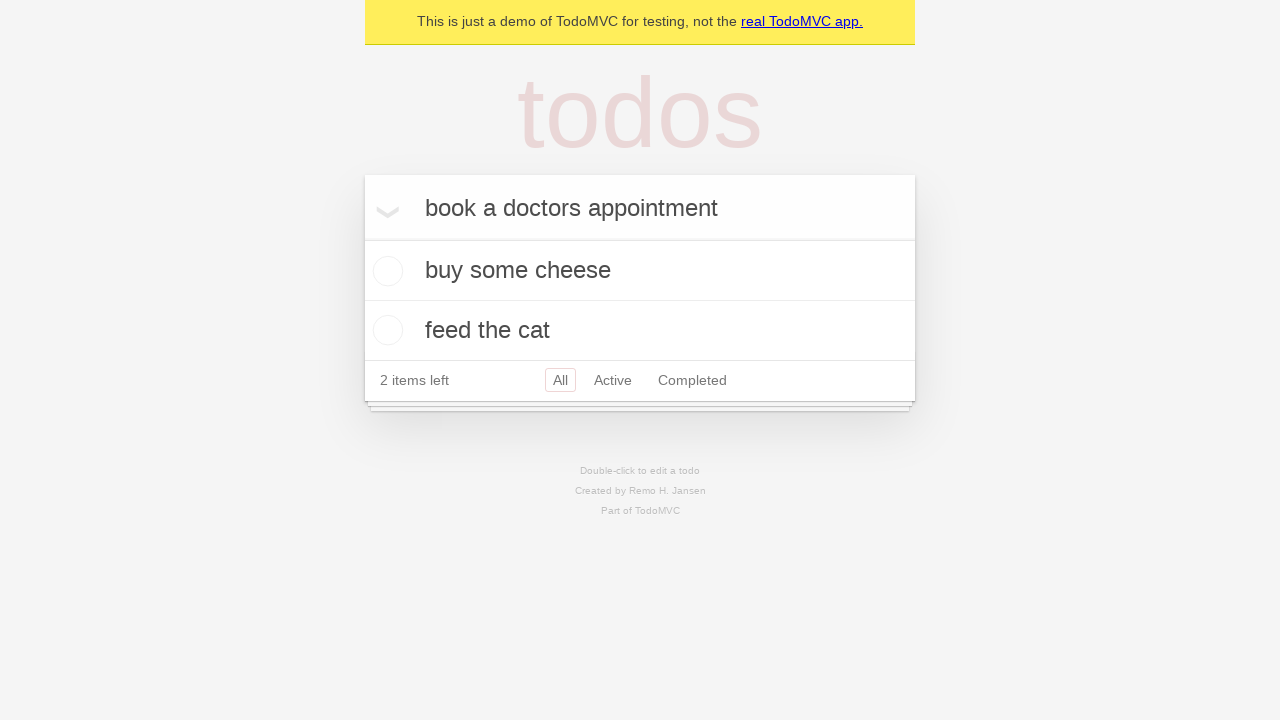

Pressed Enter to create third todo on internal:attr=[placeholder="What needs to be done?"i]
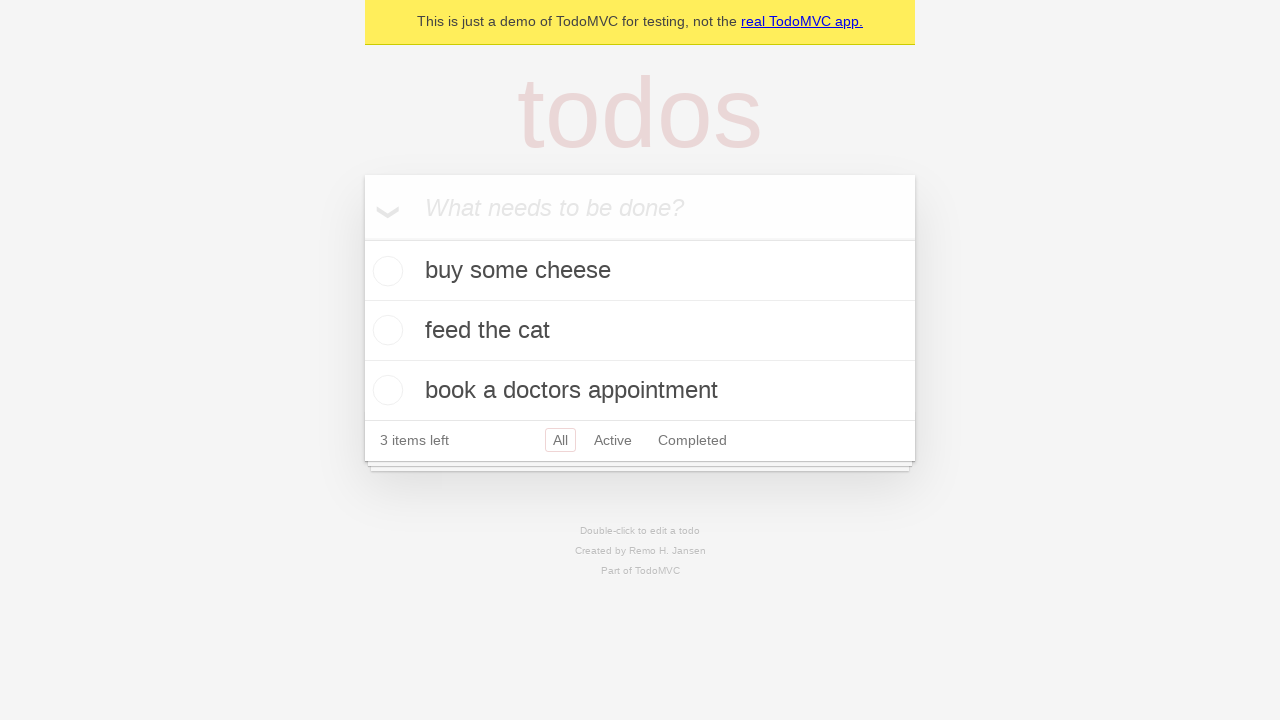

Double-clicked second todo to enter edit mode at (640, 331) on internal:testid=[data-testid="todo-item"s] >> nth=1
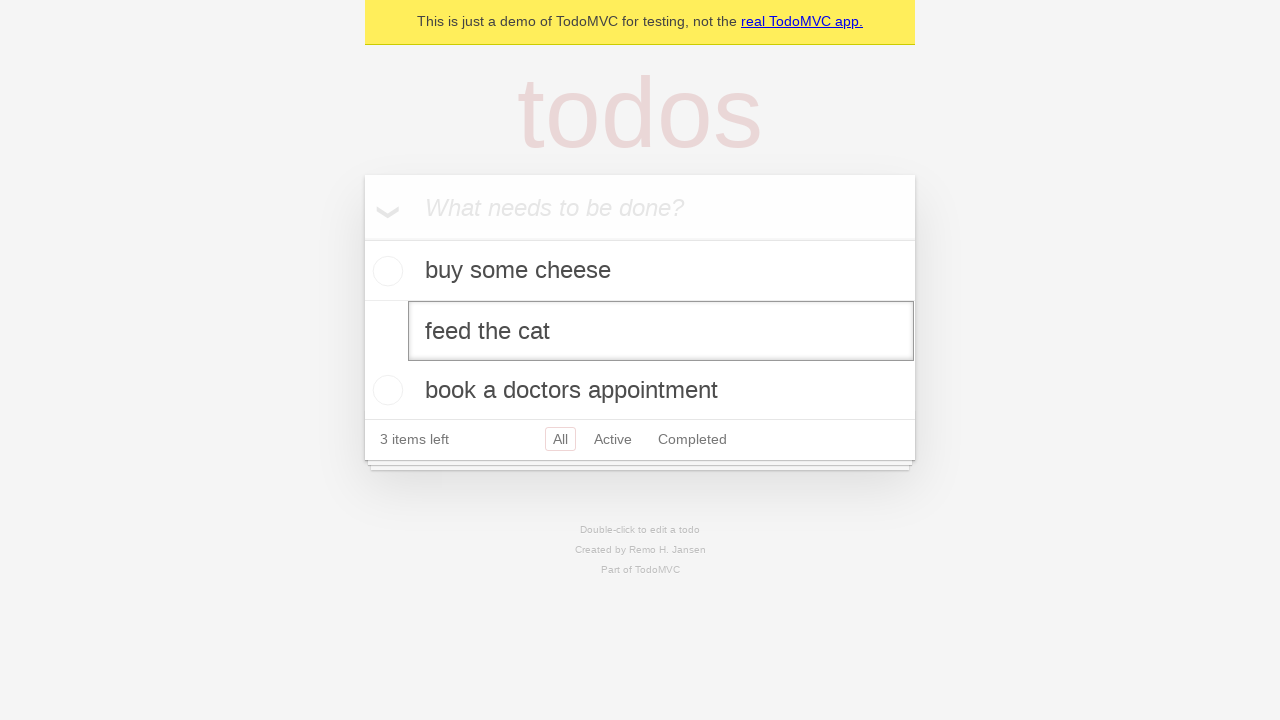

Filled edit textbox with 'buy some sausages' on internal:testid=[data-testid="todo-item"s] >> nth=1 >> internal:role=textbox[nam
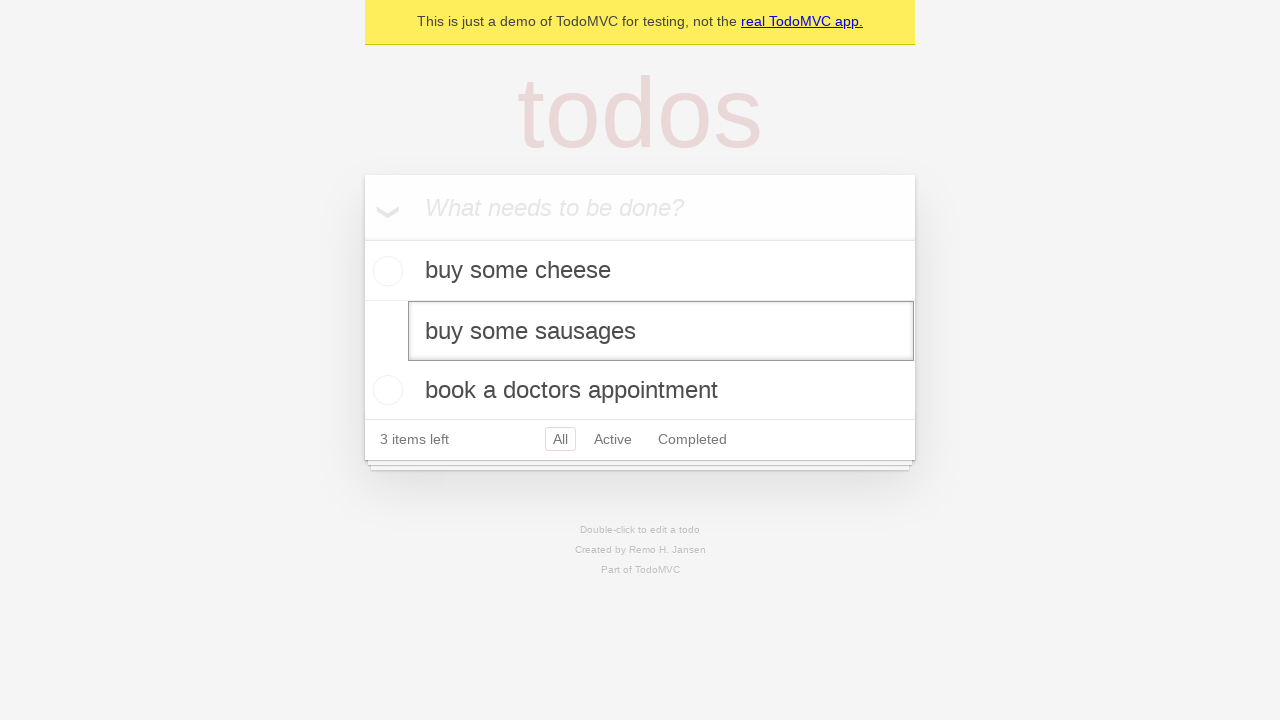

Pressed Escape key to cancel edits on internal:testid=[data-testid="todo-item"s] >> nth=1 >> internal:role=textbox[nam
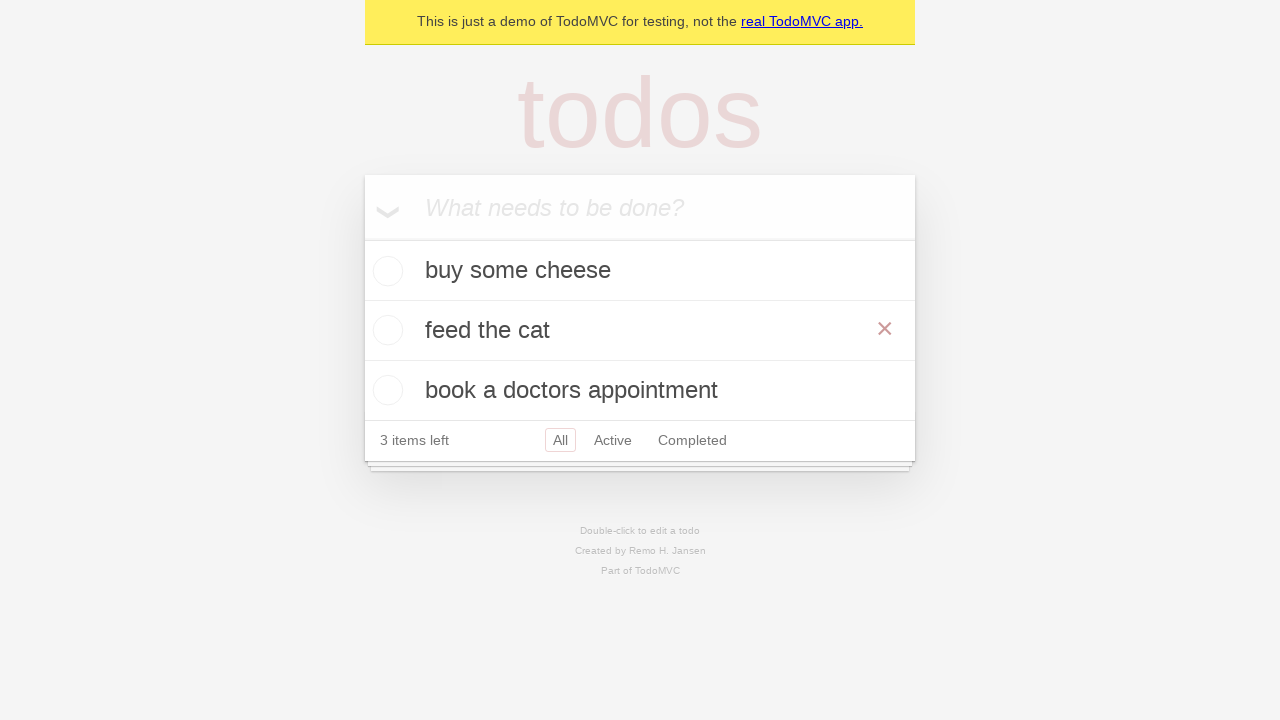

Edit mode cancelled and todo items visible again
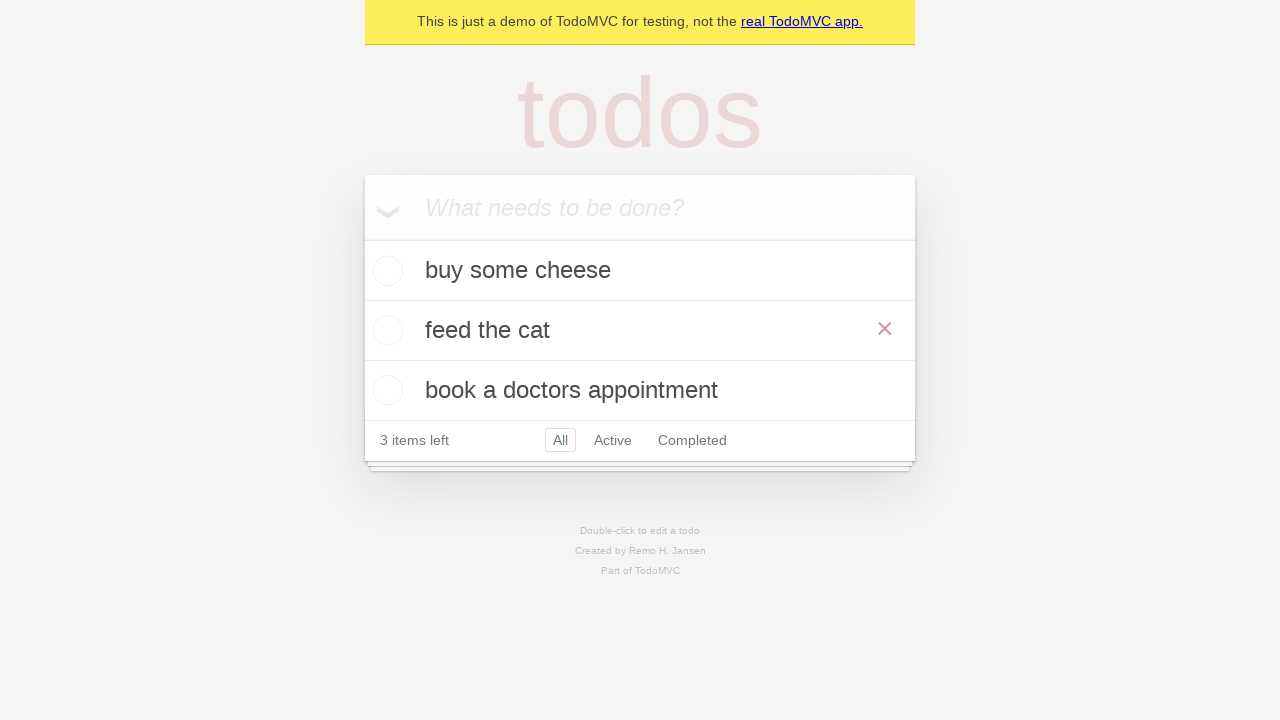

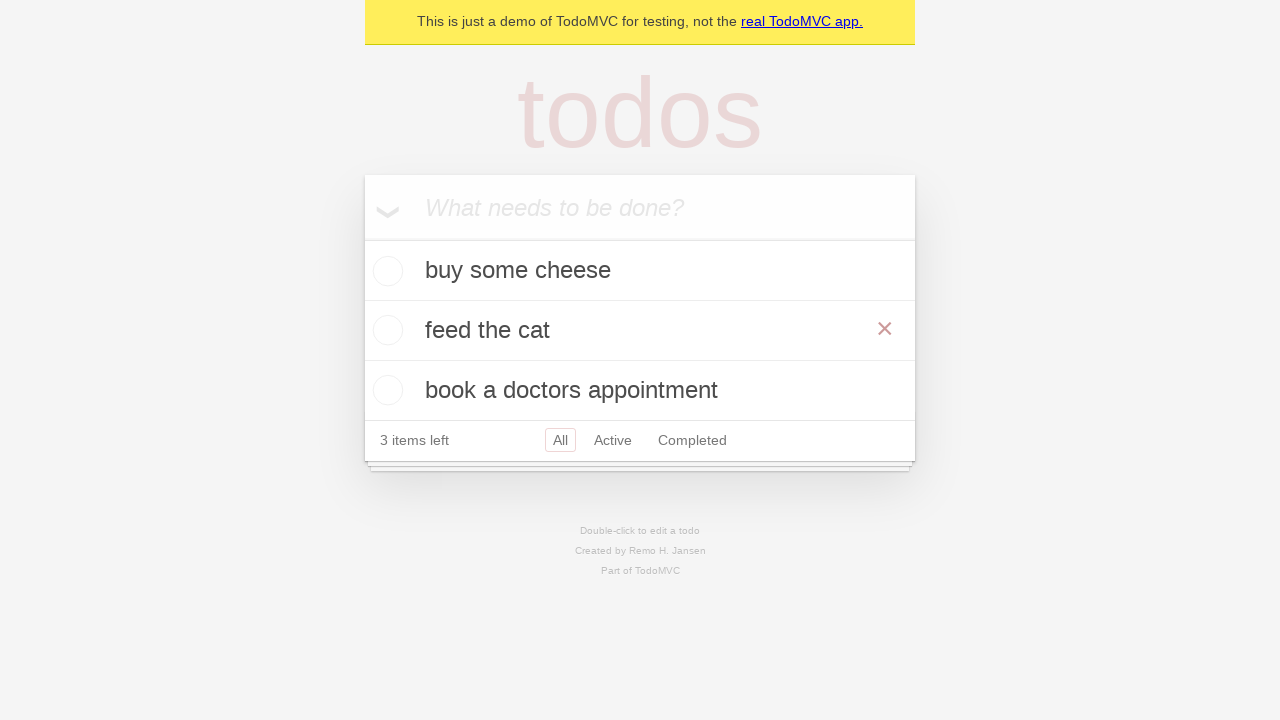